Tests a form submission by filling in first name, last name, and email fields, then clicking the submit button

Starting URL: https://secure-retreat-92358.herokuapp.com/

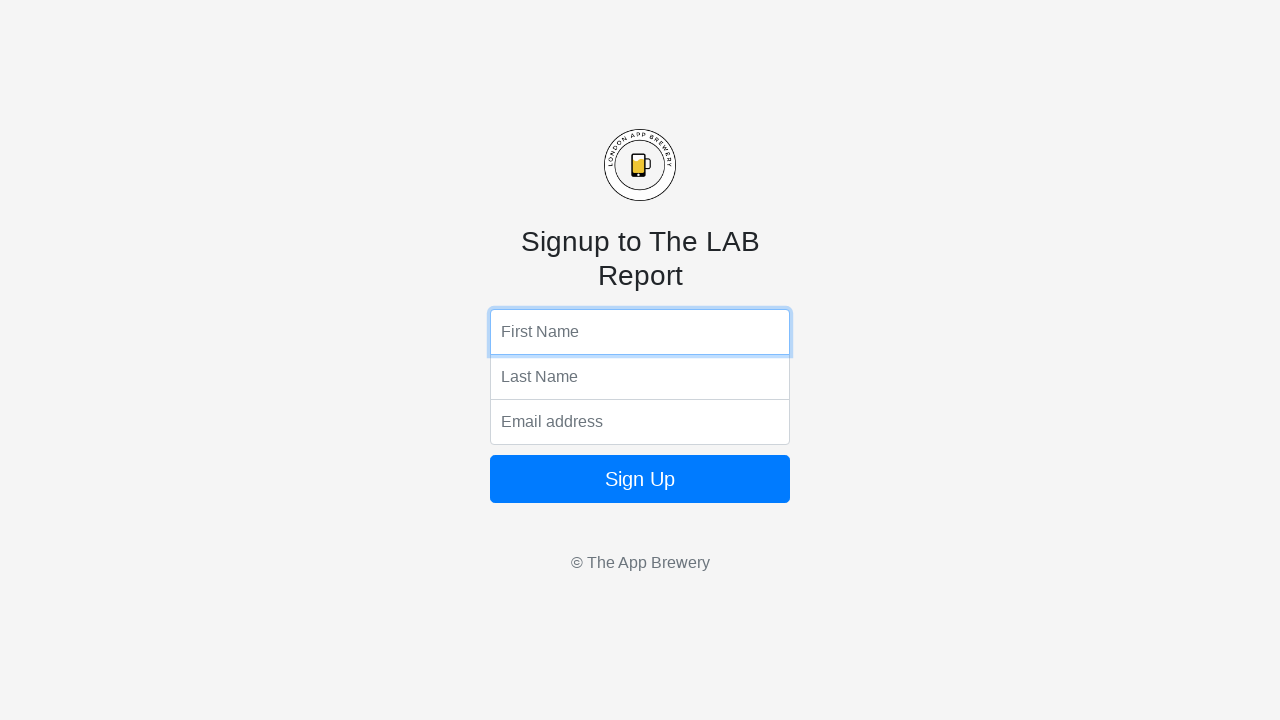

Filled first name field with 'Michael' on input[name='fName']
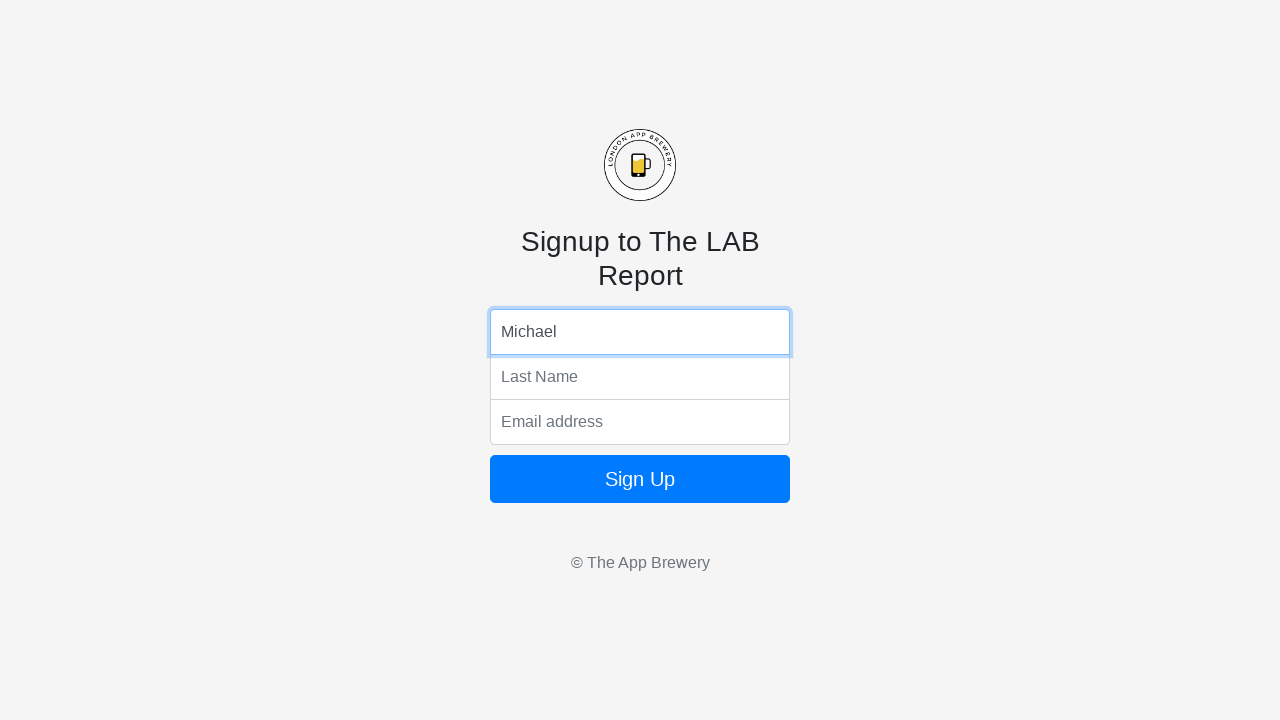

Filled last name field with 'Johnson' on input[name='lName']
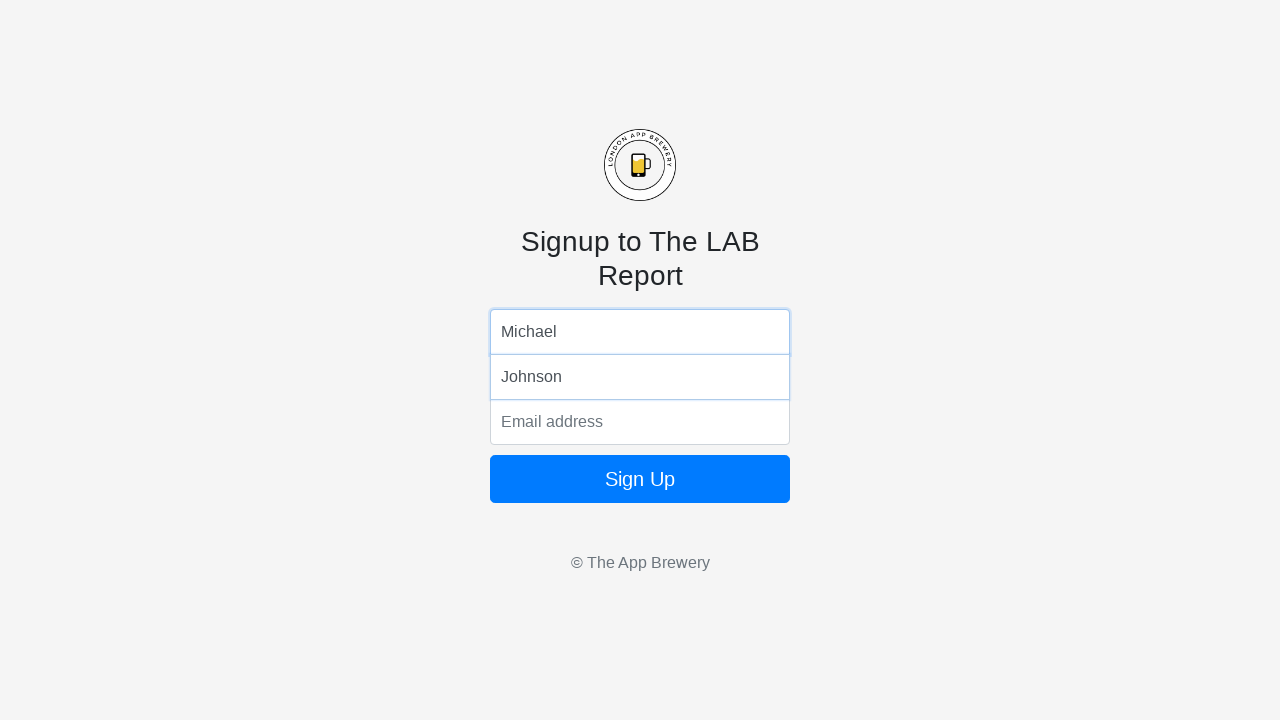

Filled email field with 'michael.johnson@example.com' on input[name='email']
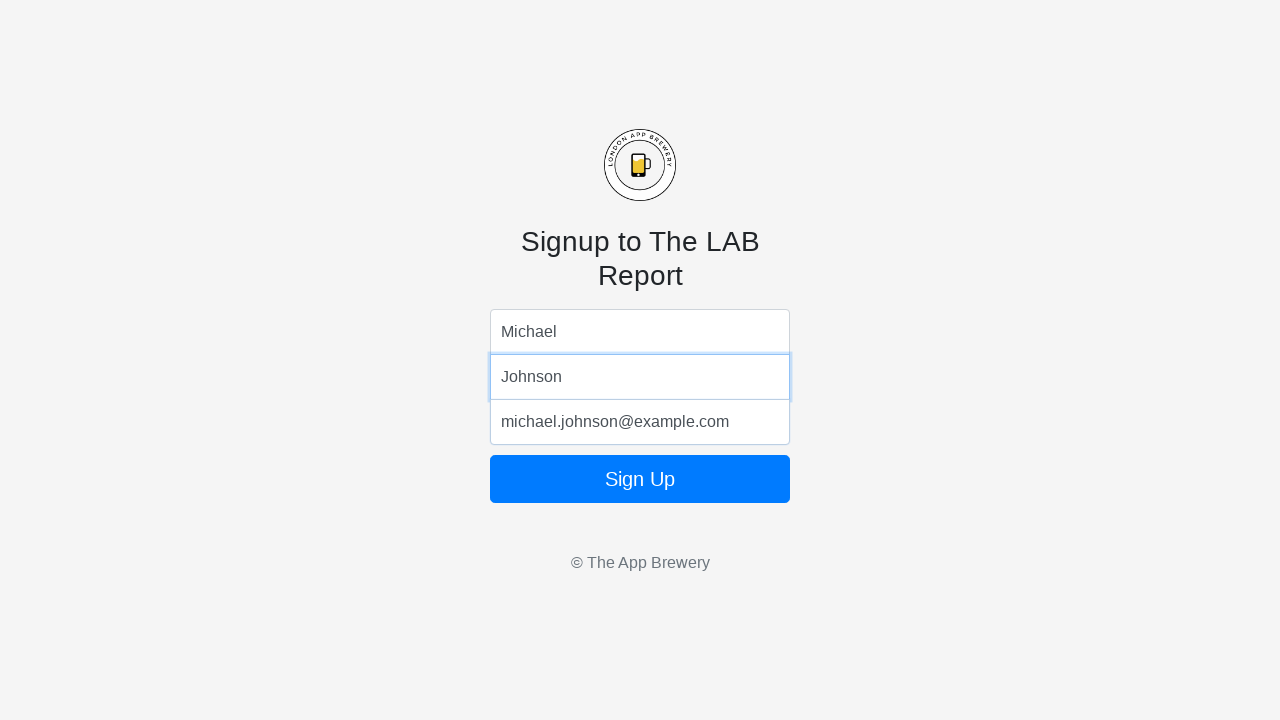

Clicked submit button to submit the form at (640, 479) on form button
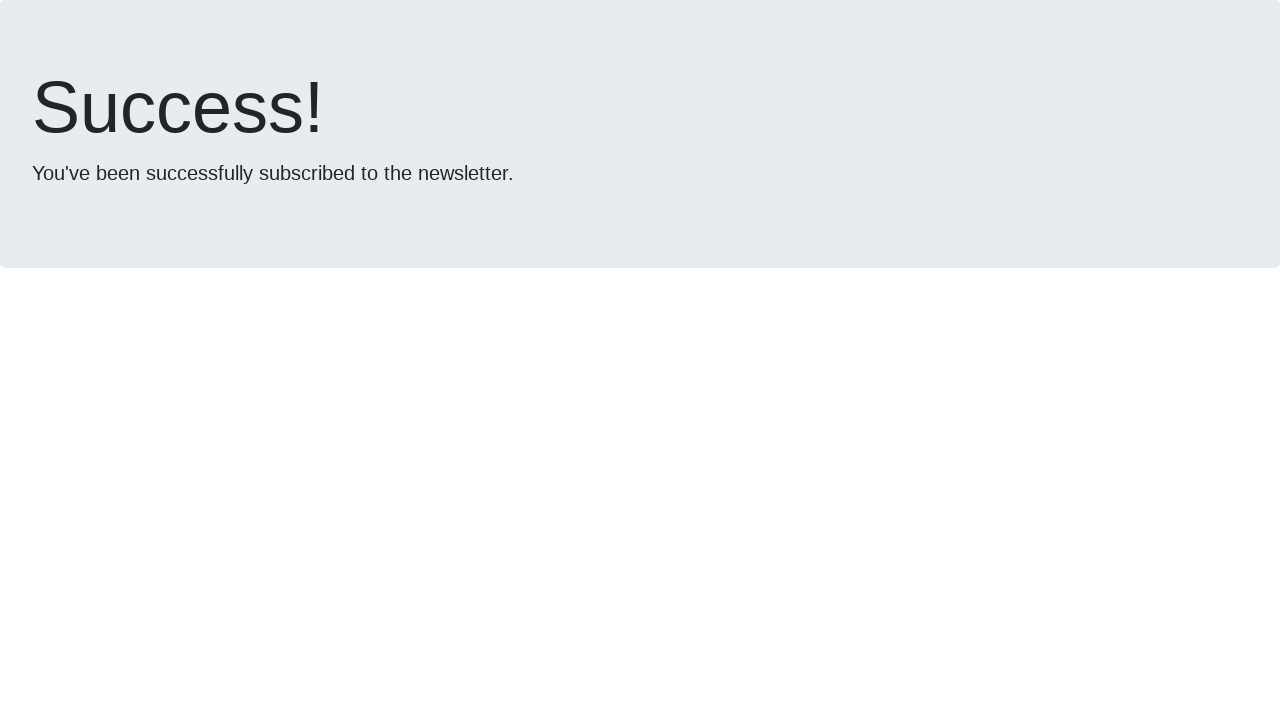

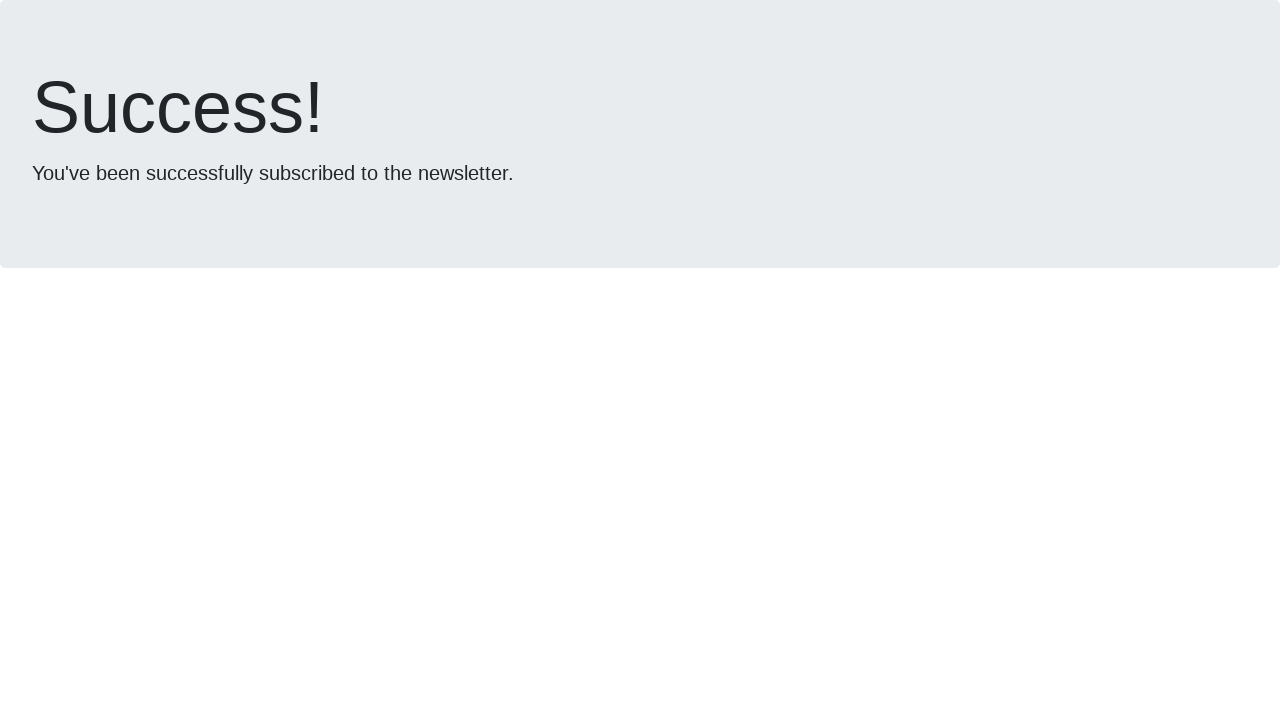